Tests XPath locator strategies using parent-child and sibling relationships to locate buttons in the page header

Starting URL: https://rahulshettyacademy.com/AutomationPractice/

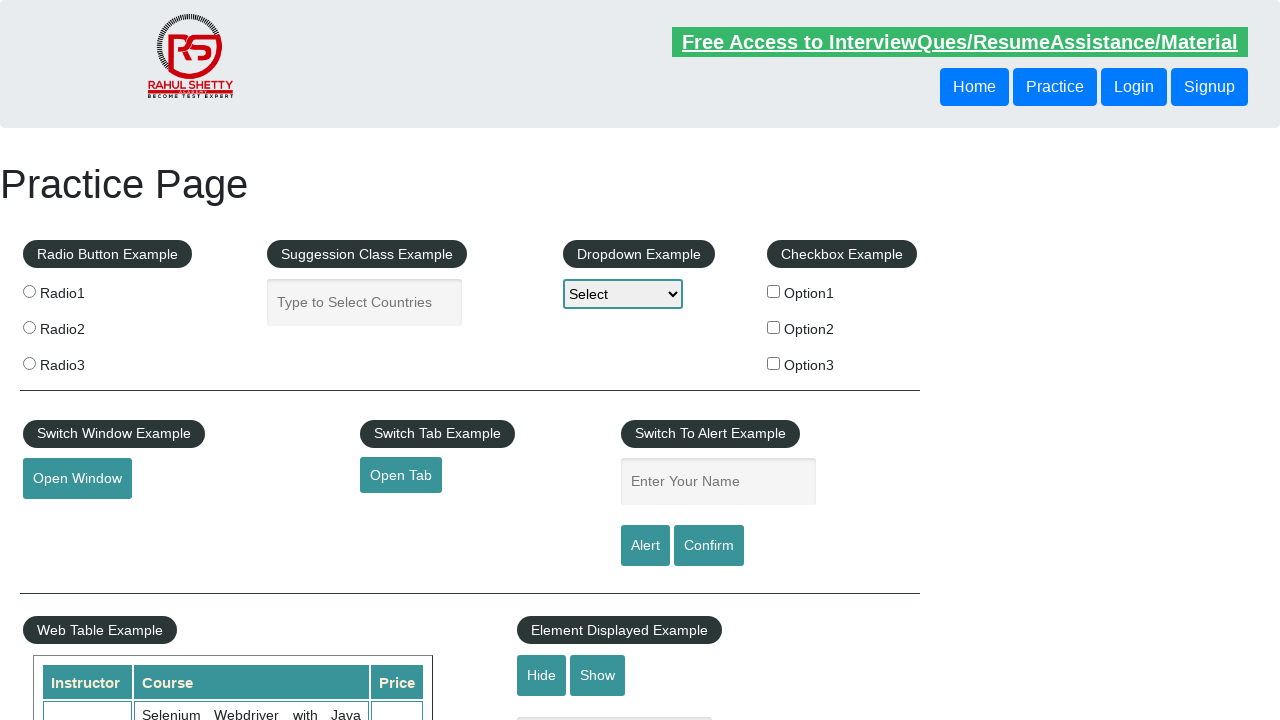

Located sibling button using XPath following-sibling strategy
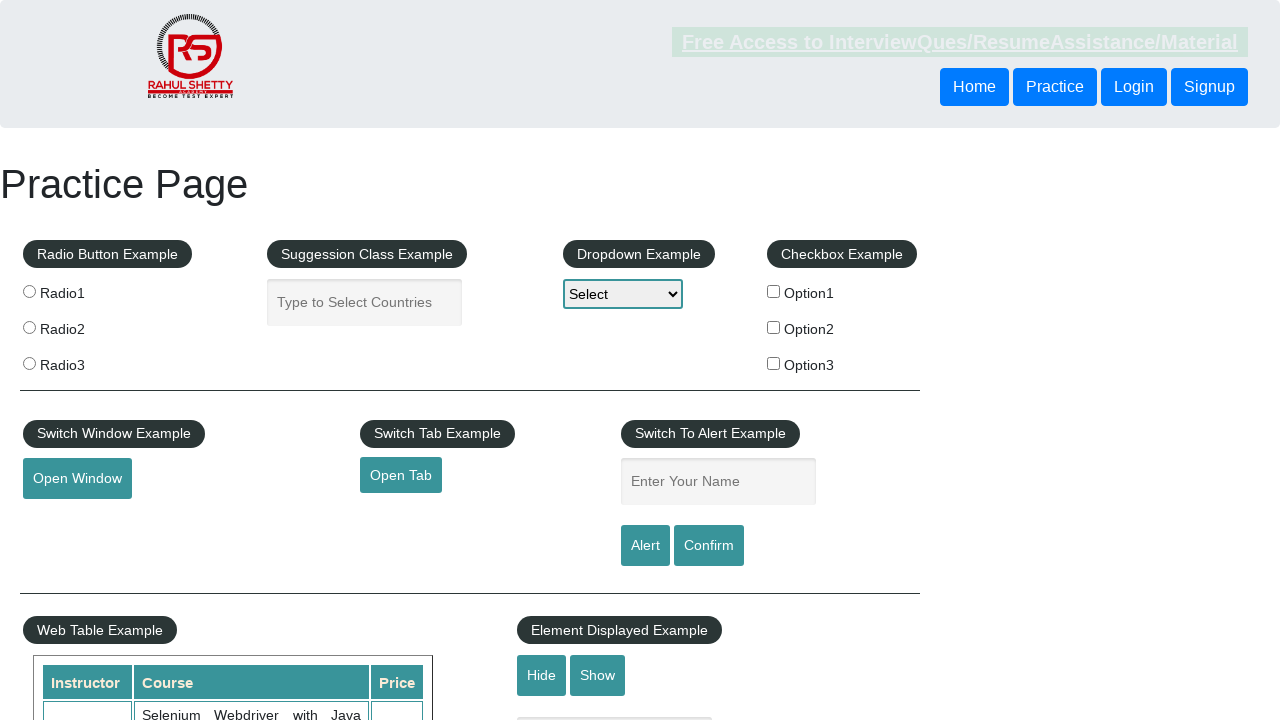

Verified sibling button is visible in page header
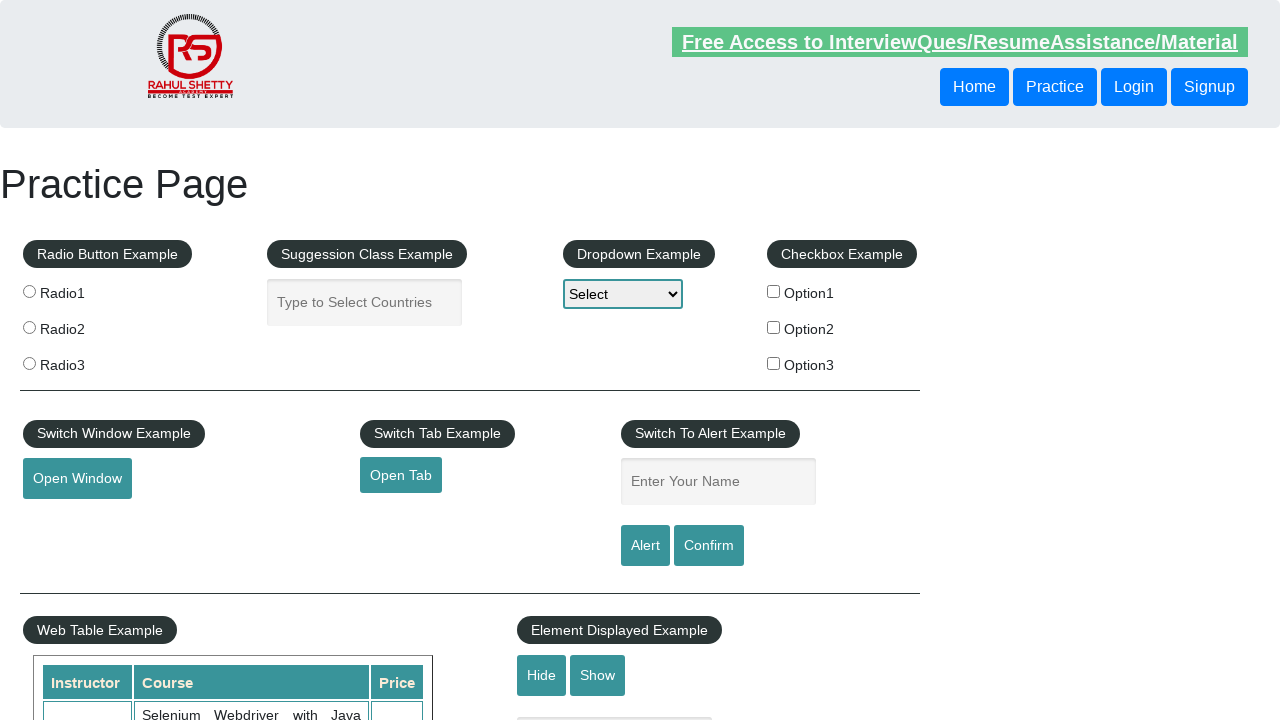

Located button using XPath parent-child relationship strategy
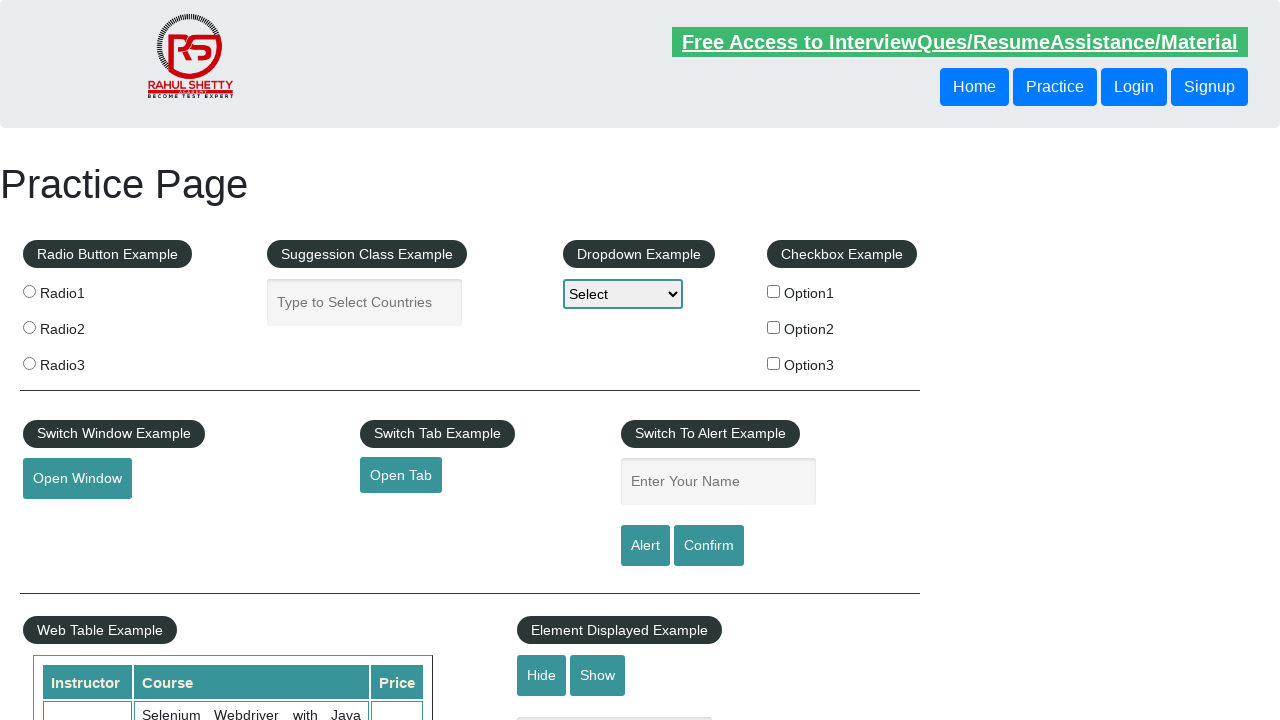

Verified parent-child button is visible in page header
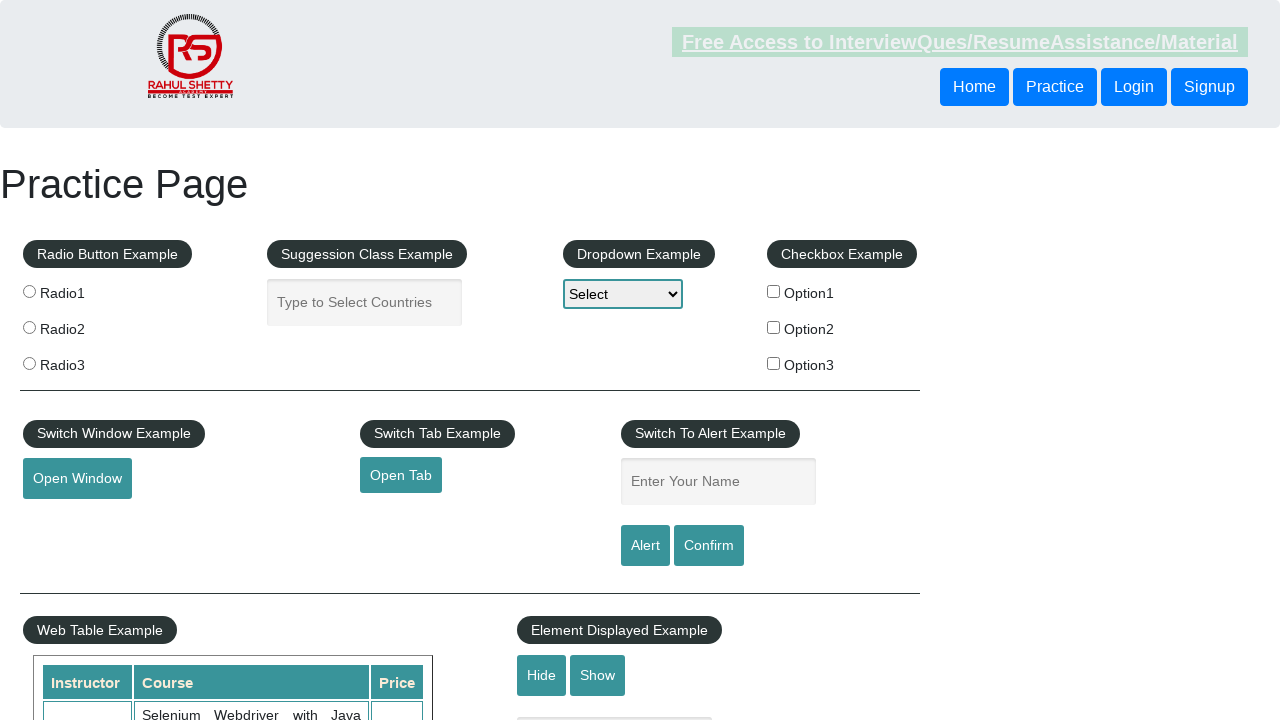

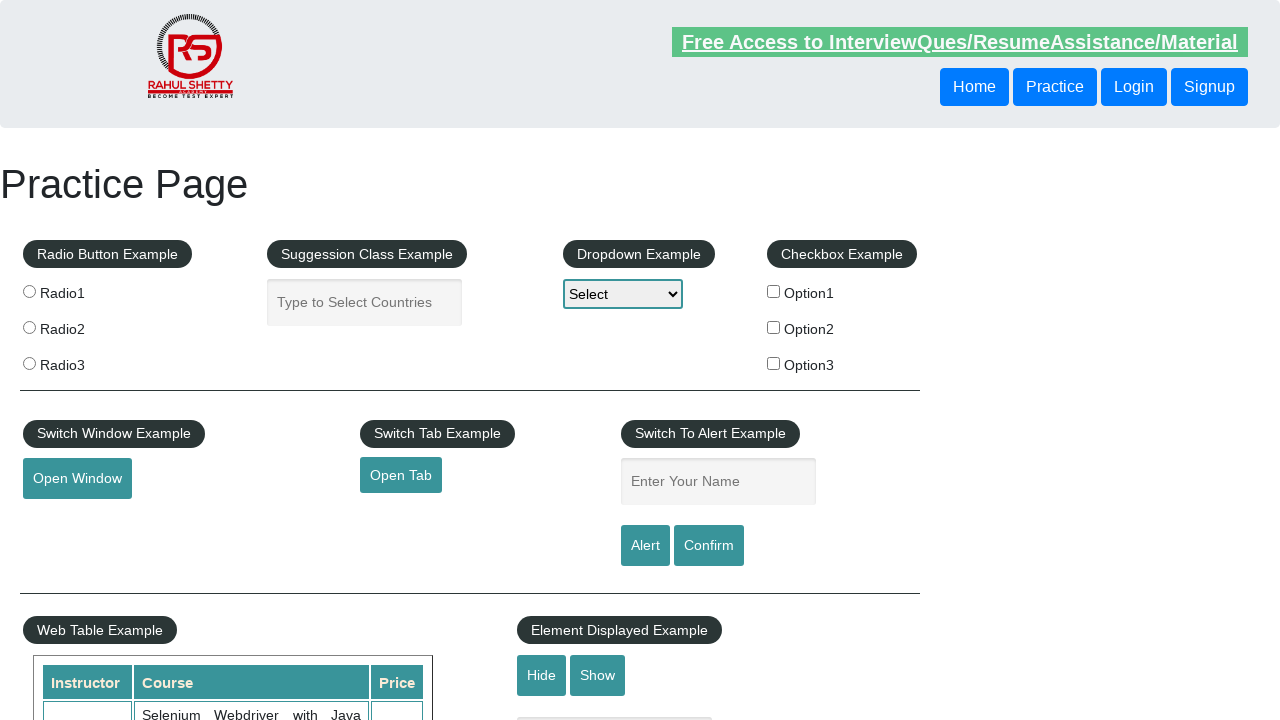